Tests iframe interactions by clicking buttons inside regular frames and nested frames, and counting the total number of frames on the page

Starting URL: https://www.leafground.com/frame.xhtml

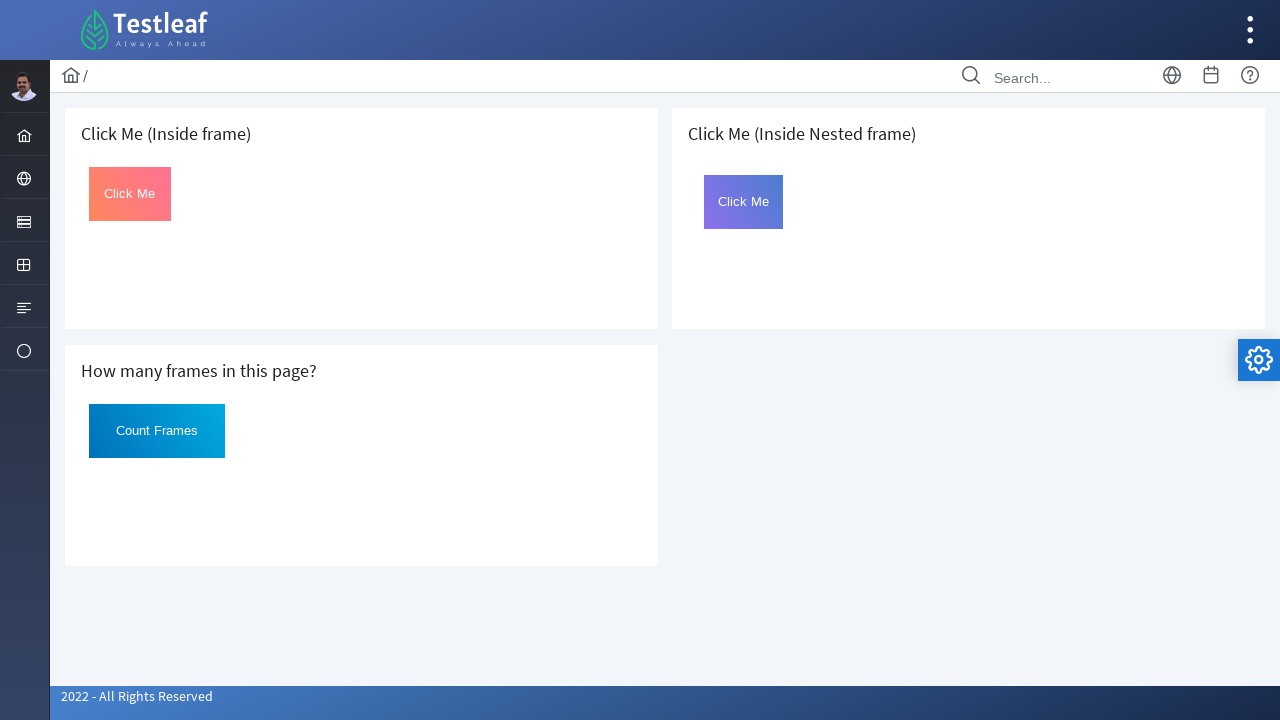

Located the first iframe on the page
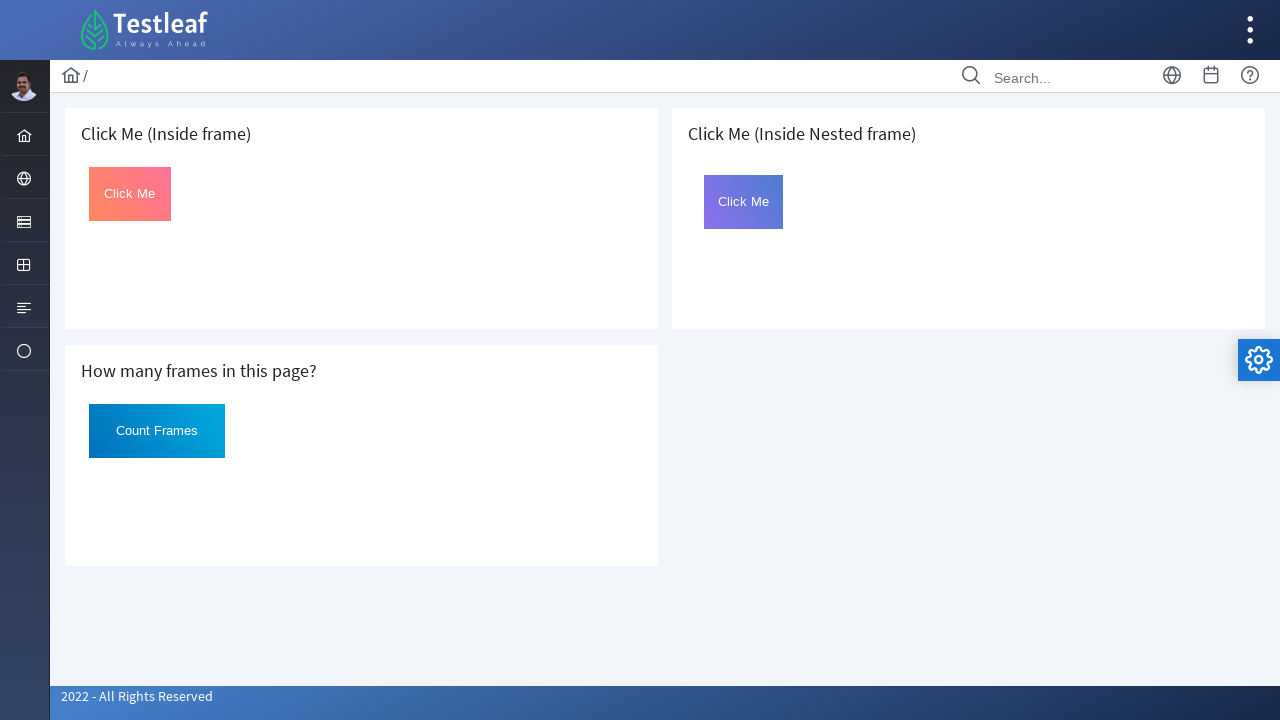

Clicked the button inside the first frame at (130, 194) on iframe >> nth=0 >> internal:control=enter-frame >> #Click
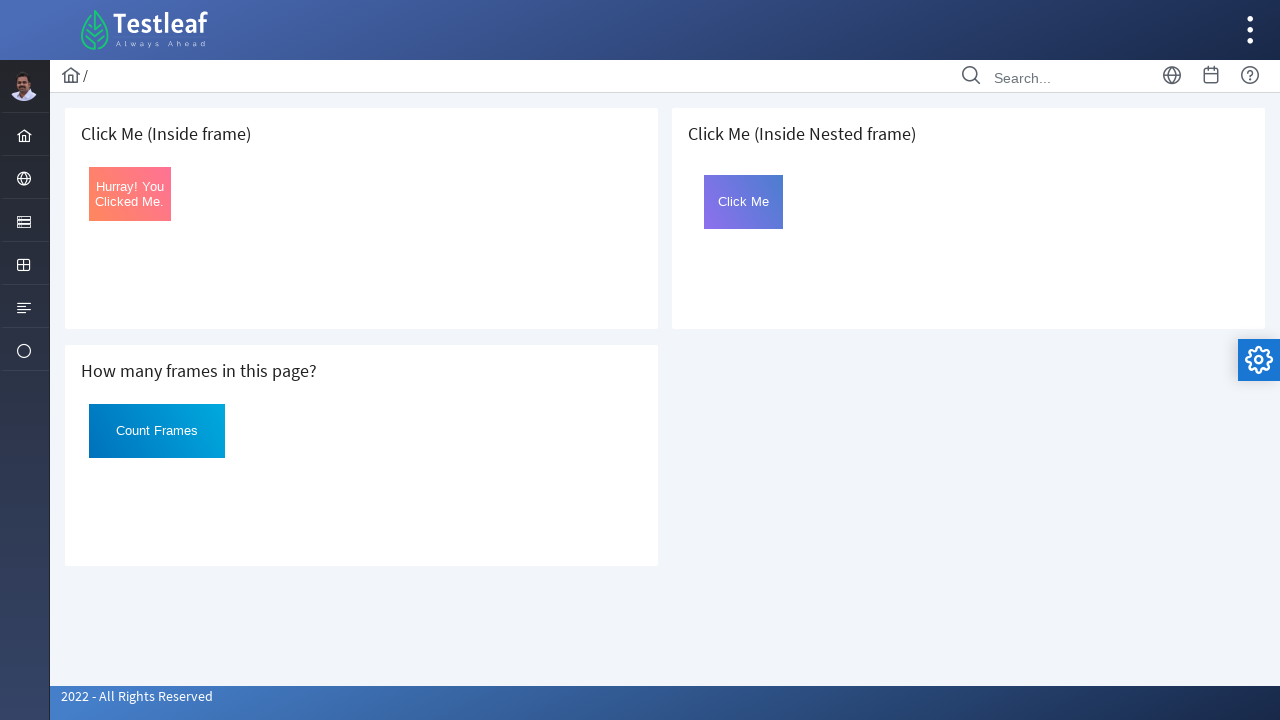

Retrieved button text from first frame: Hurray! You Clicked Me.
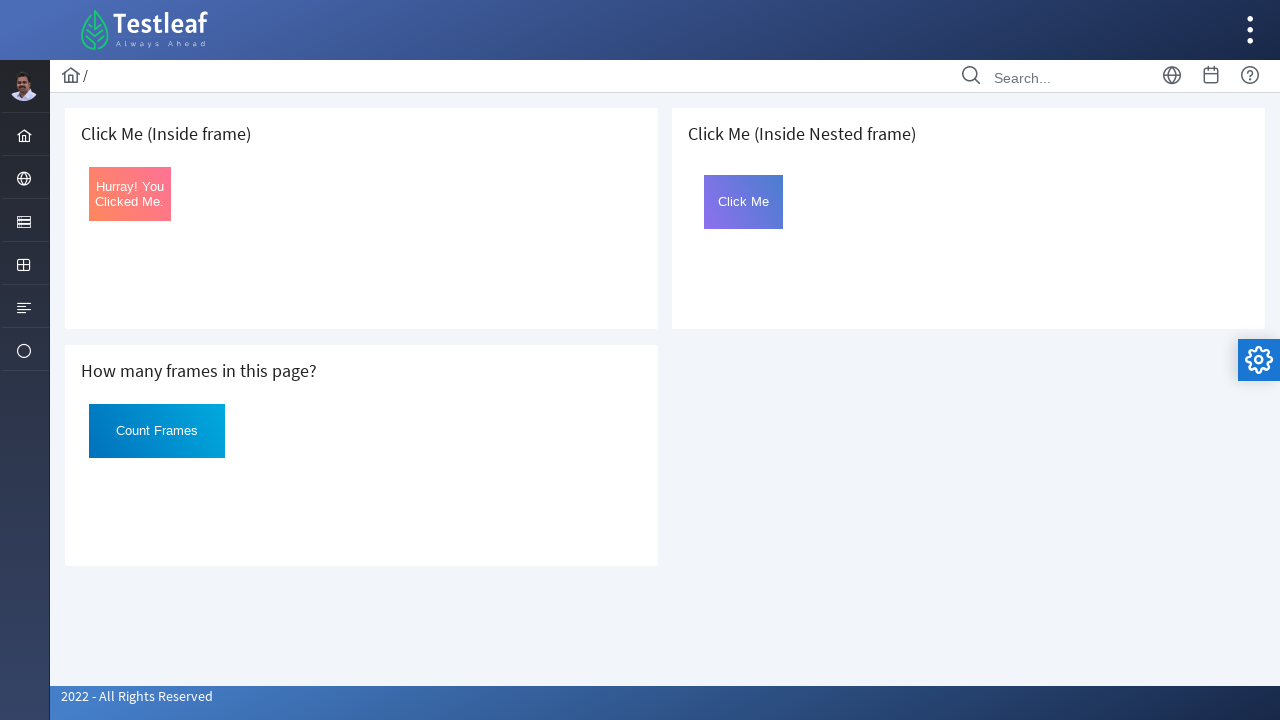

Located the third iframe on the page
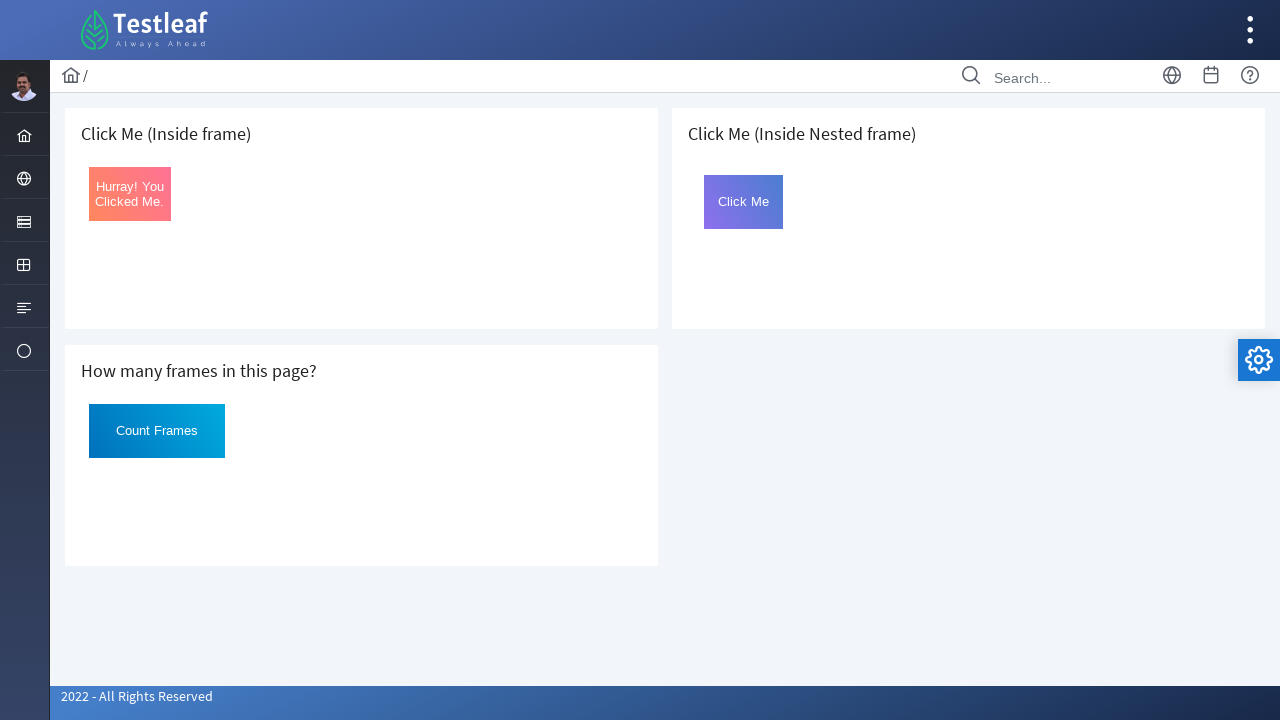

Located the nested frame with name 'frame2' inside the third iframe
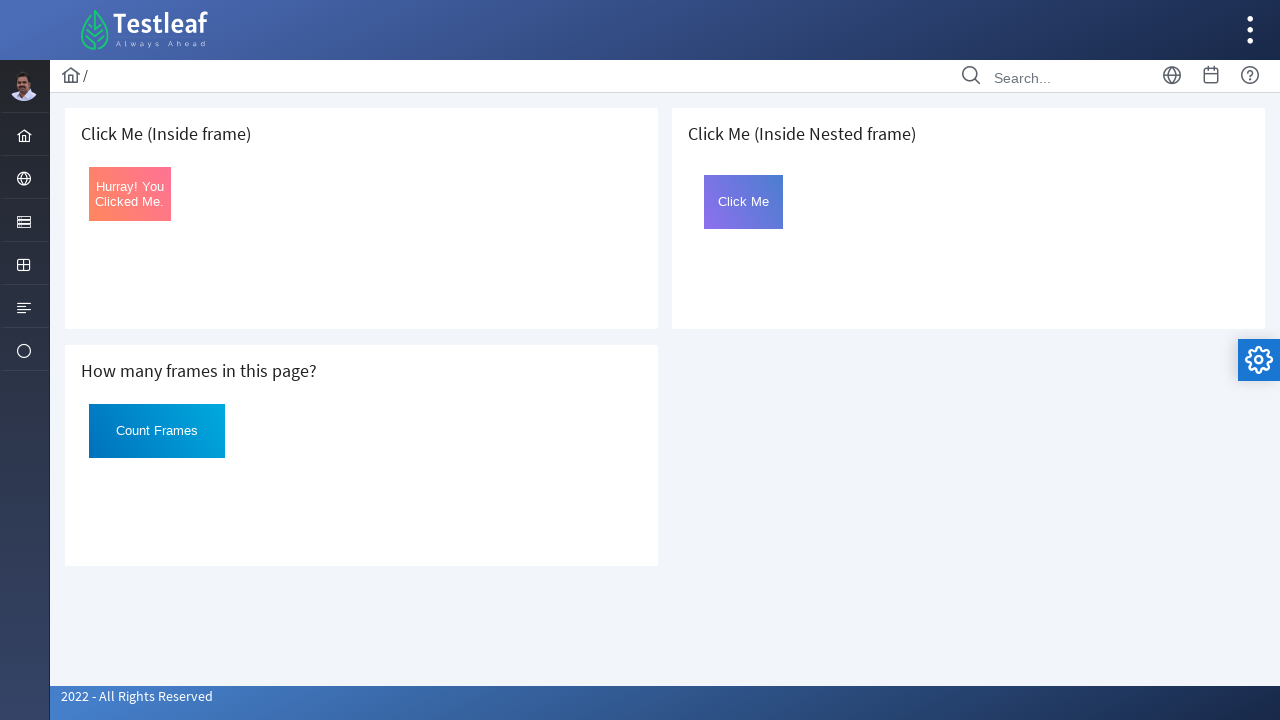

Clicked the button inside the nested frame at (744, 202) on iframe >> nth=2 >> internal:control=enter-frame >> iframe[name='frame2'] >> inte
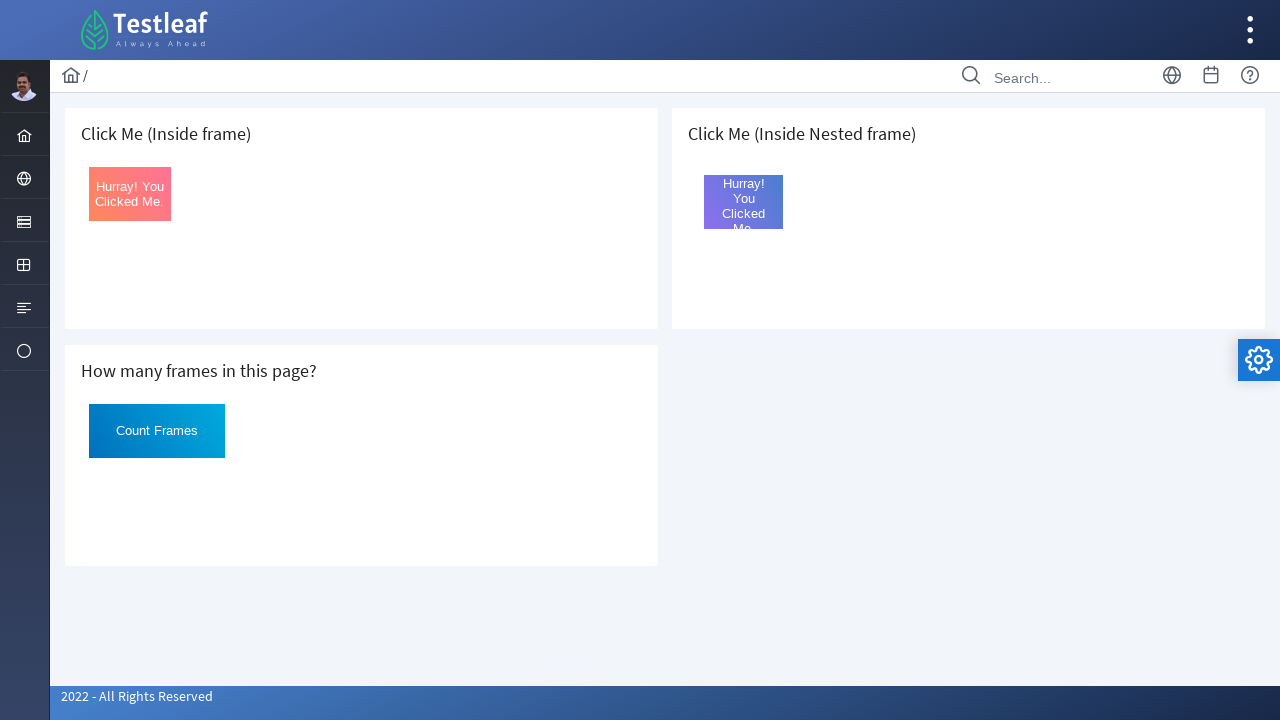

Retrieved button text from nested frame: Hurray! You Clicked Me.
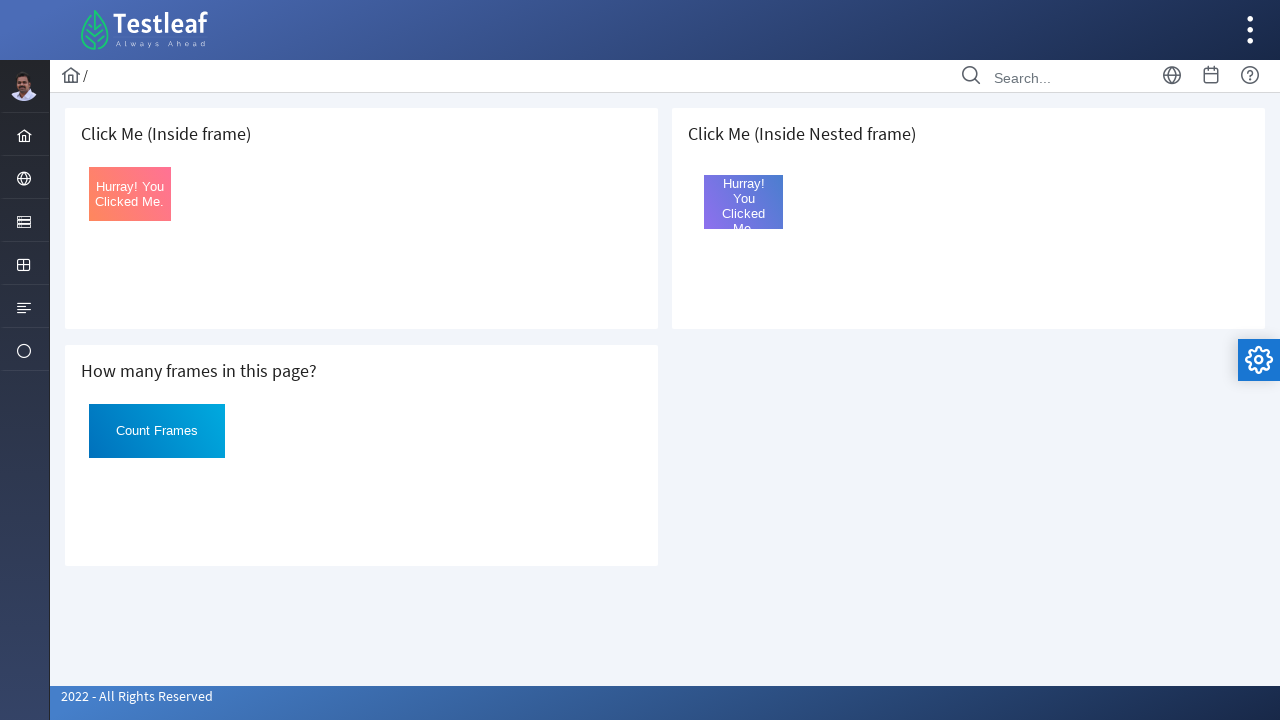

Retrieved all iframes on the page
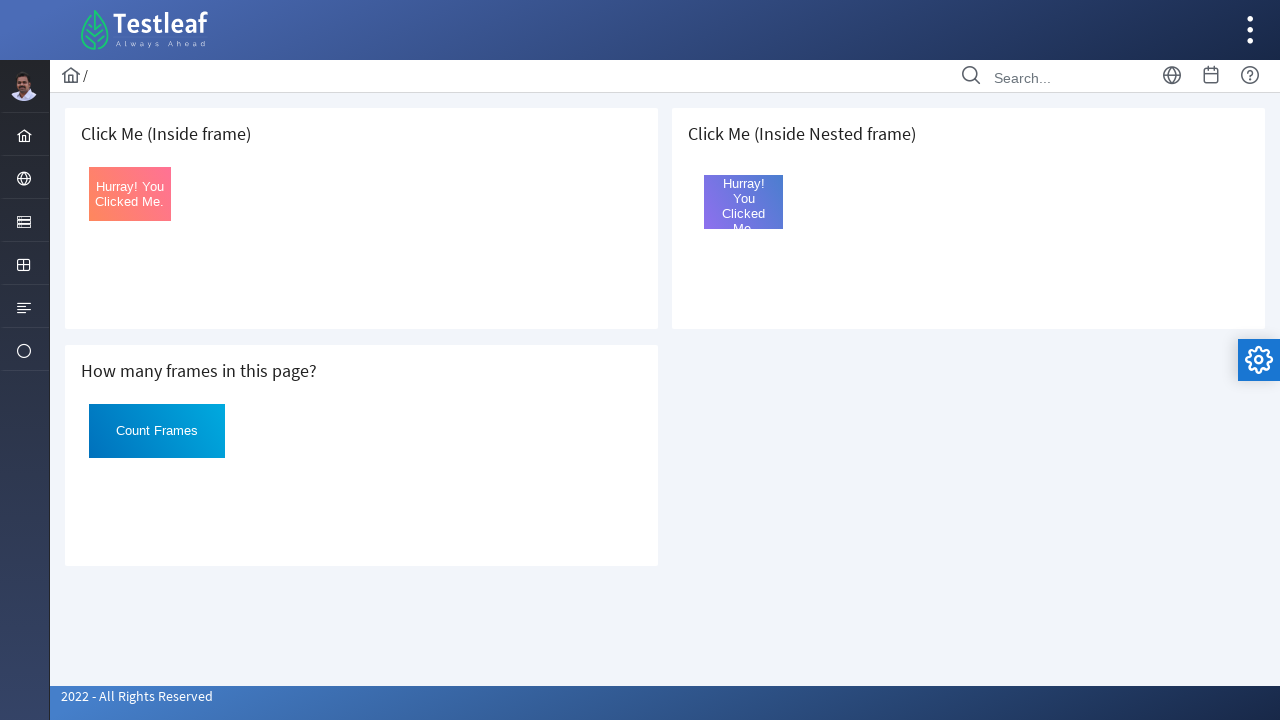

Counted total frames on the page: 3
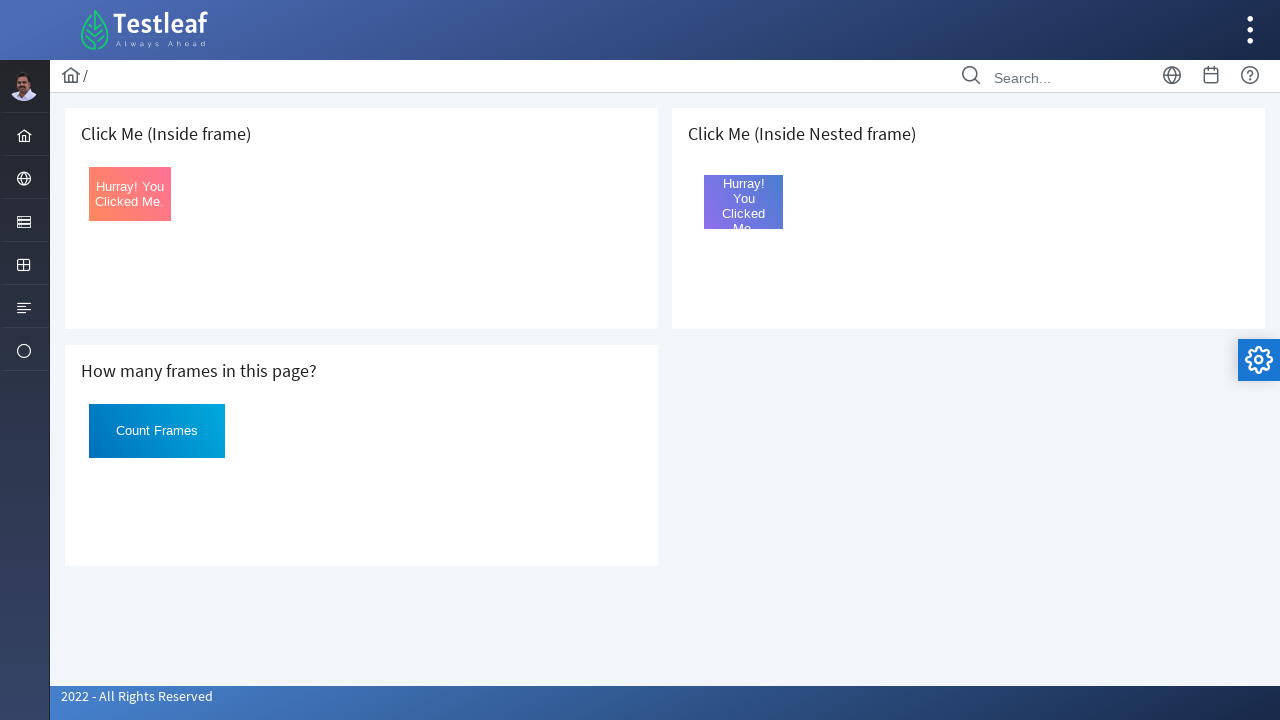

Retrieved src attribute of frame 1: default.xhtml
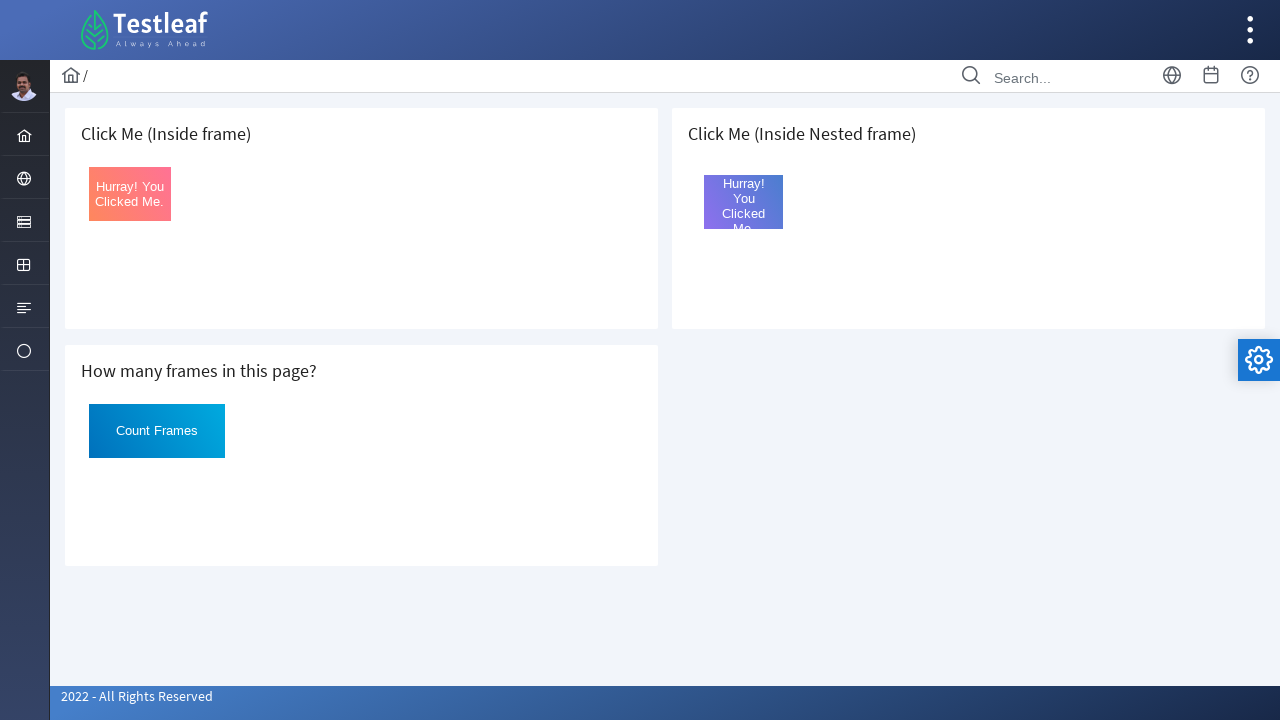

Retrieved src attribute of frame 2: nested.xhtml
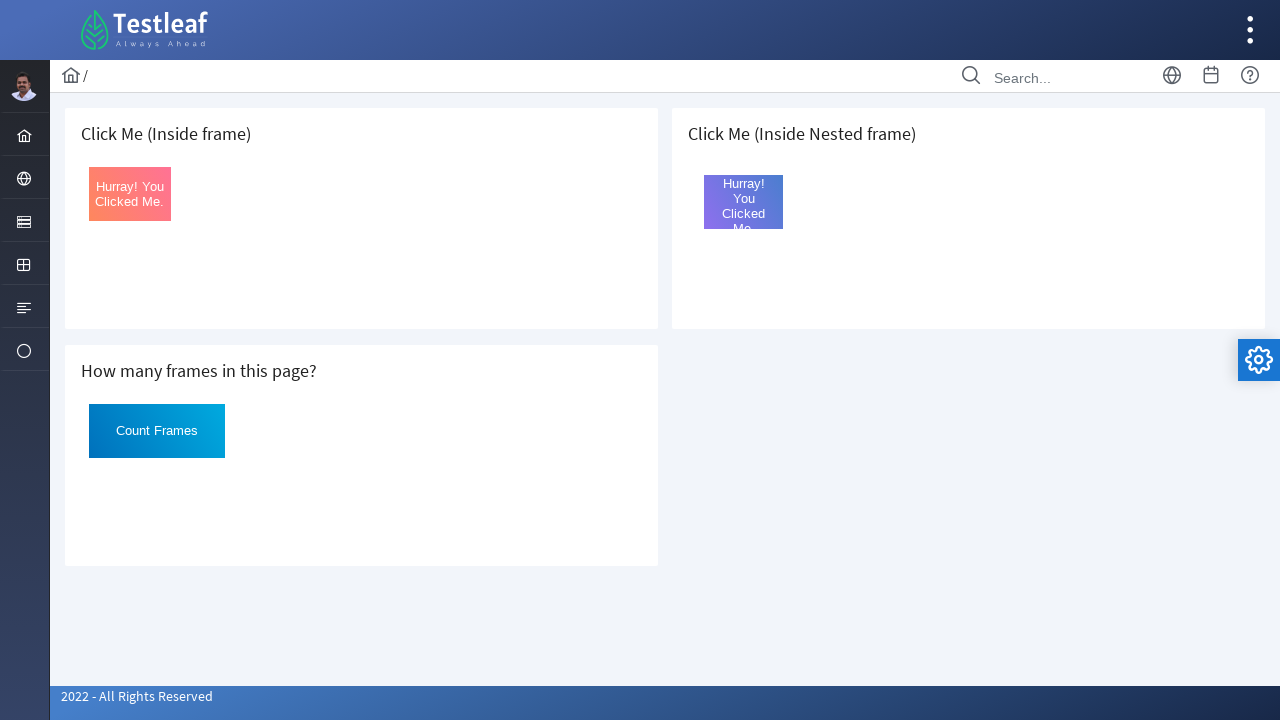

Retrieved src attribute of frame 3: page.xhtml
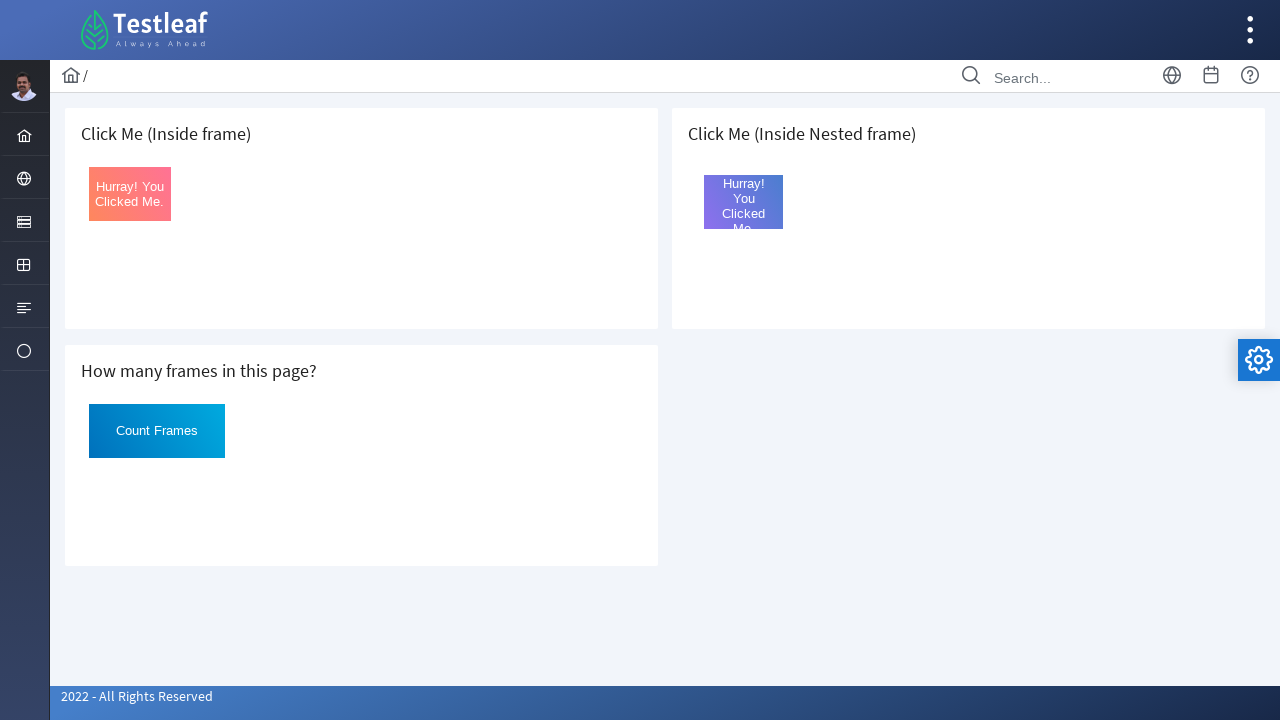

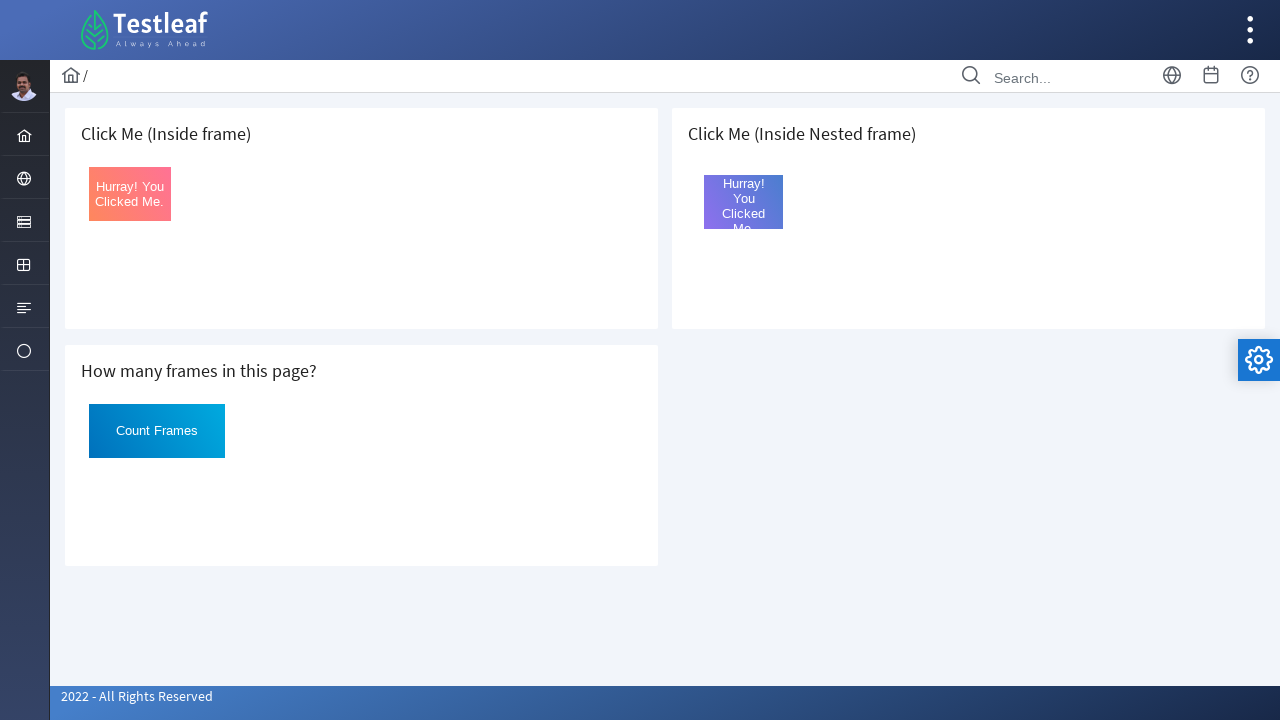